Tests multi-select dropdown functionality by selecting options by index and visible text

Starting URL: https://www.letskodeit.com/practice

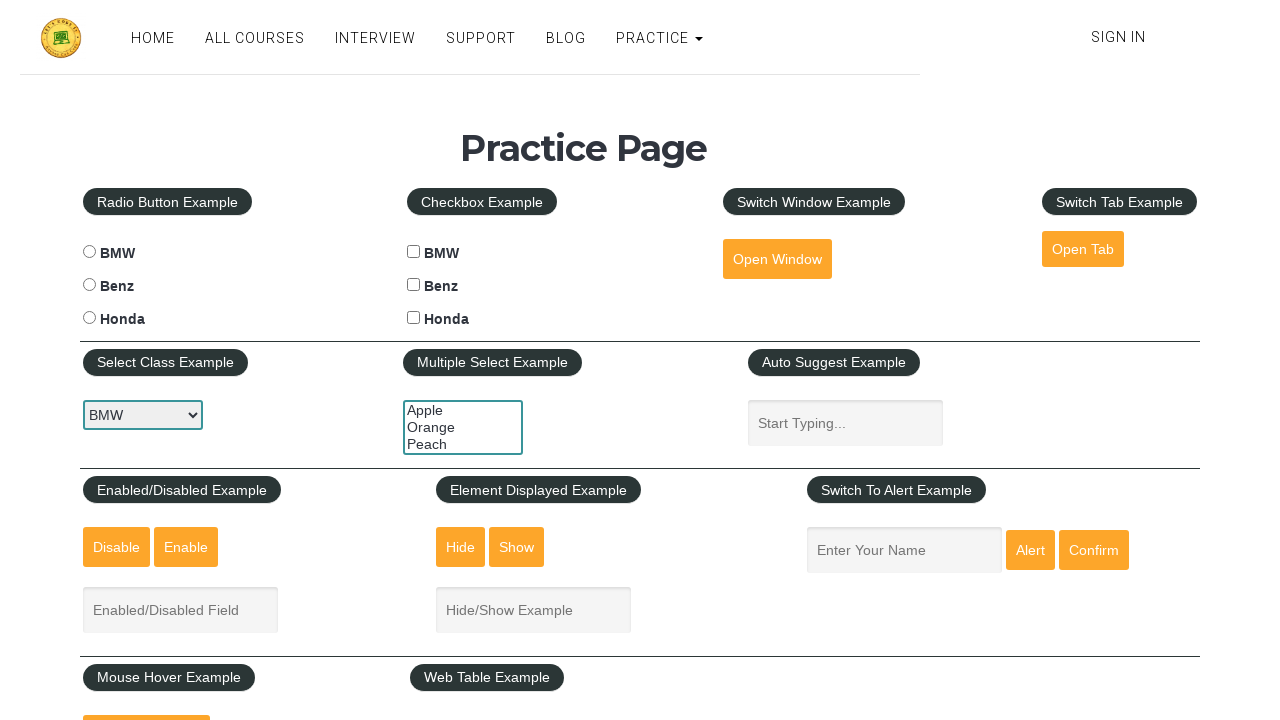

Located multi-select dropdown element
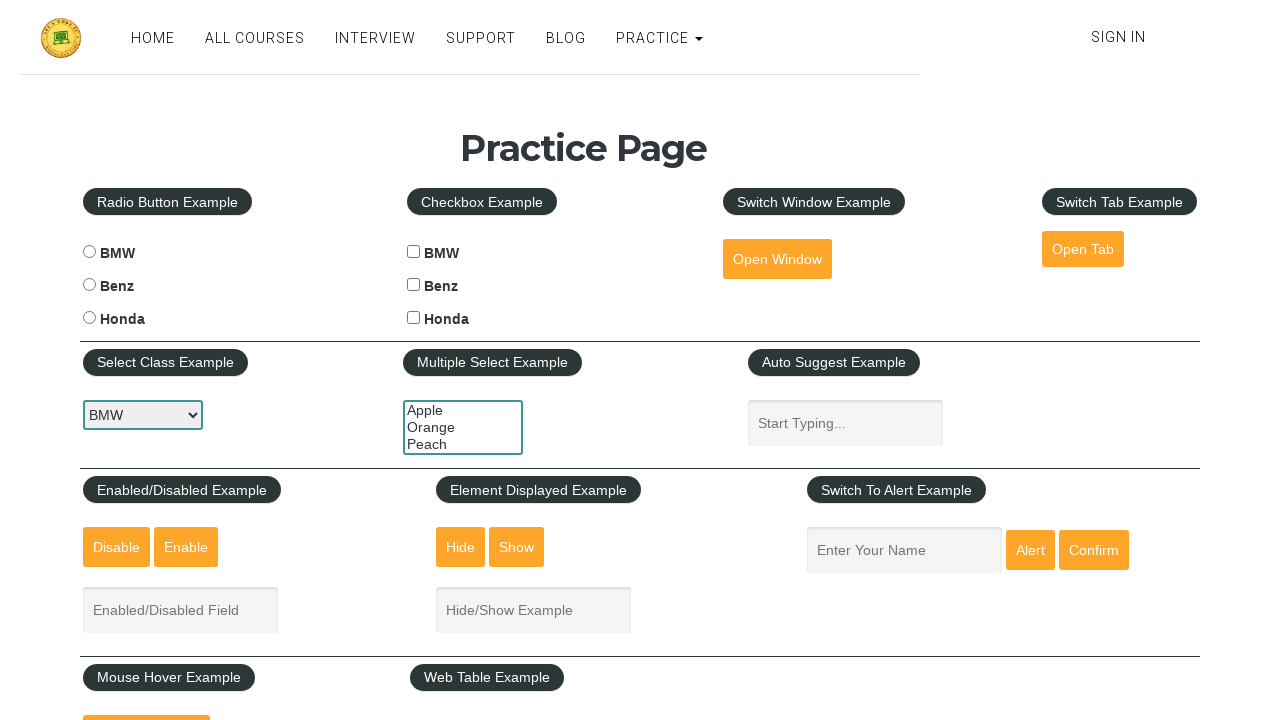

Selected option by index 1 (Orange) from multi-select dropdown on #multiple-select-example
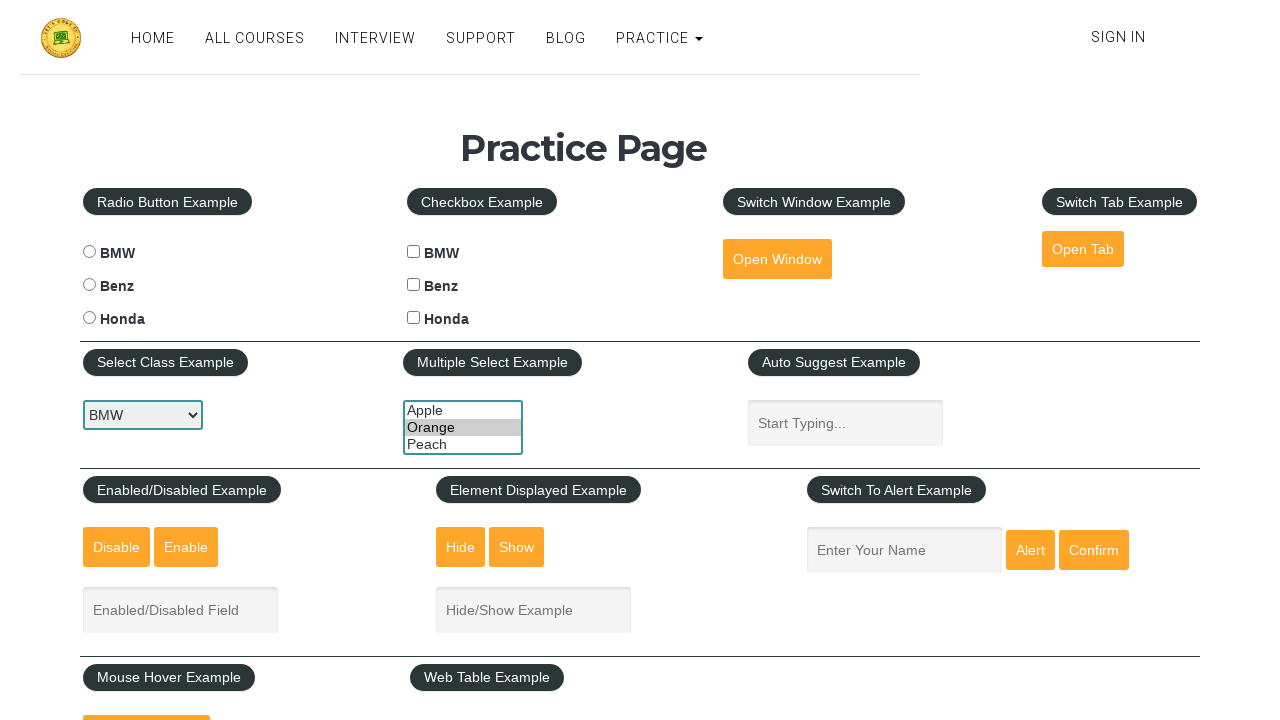

Selected option by visible text 'Peach' from multi-select dropdown on #multiple-select-example
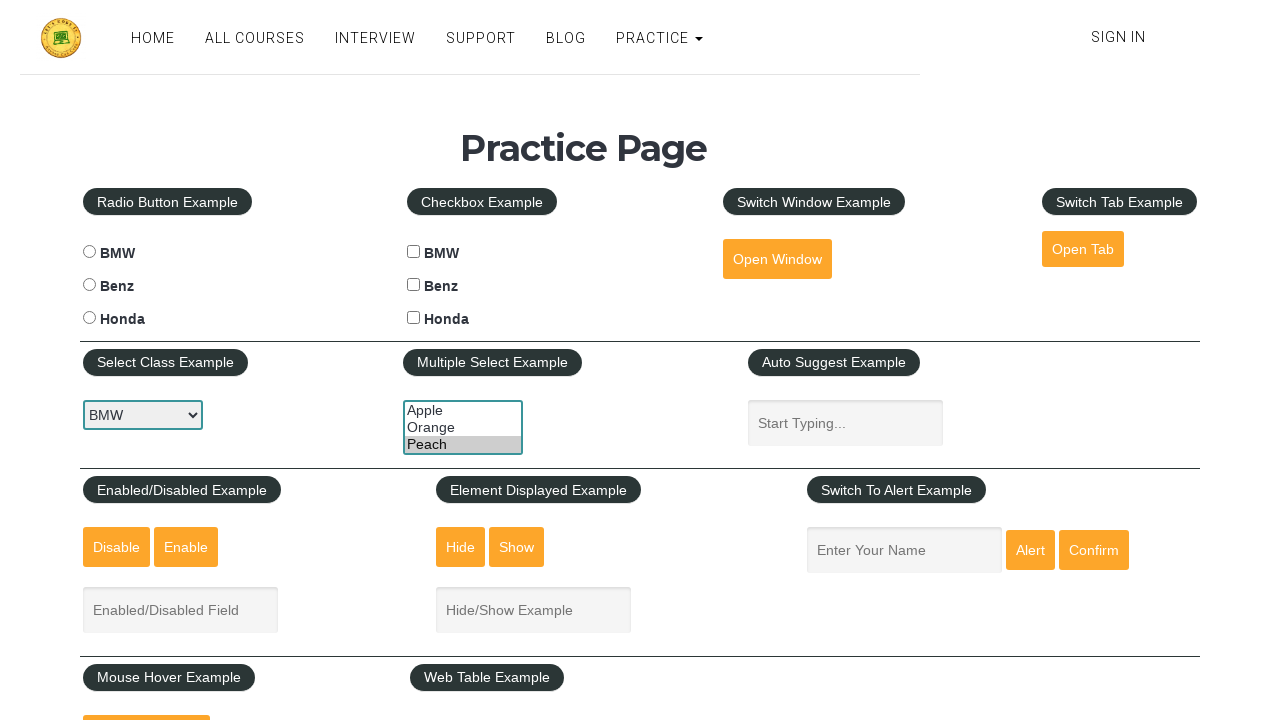

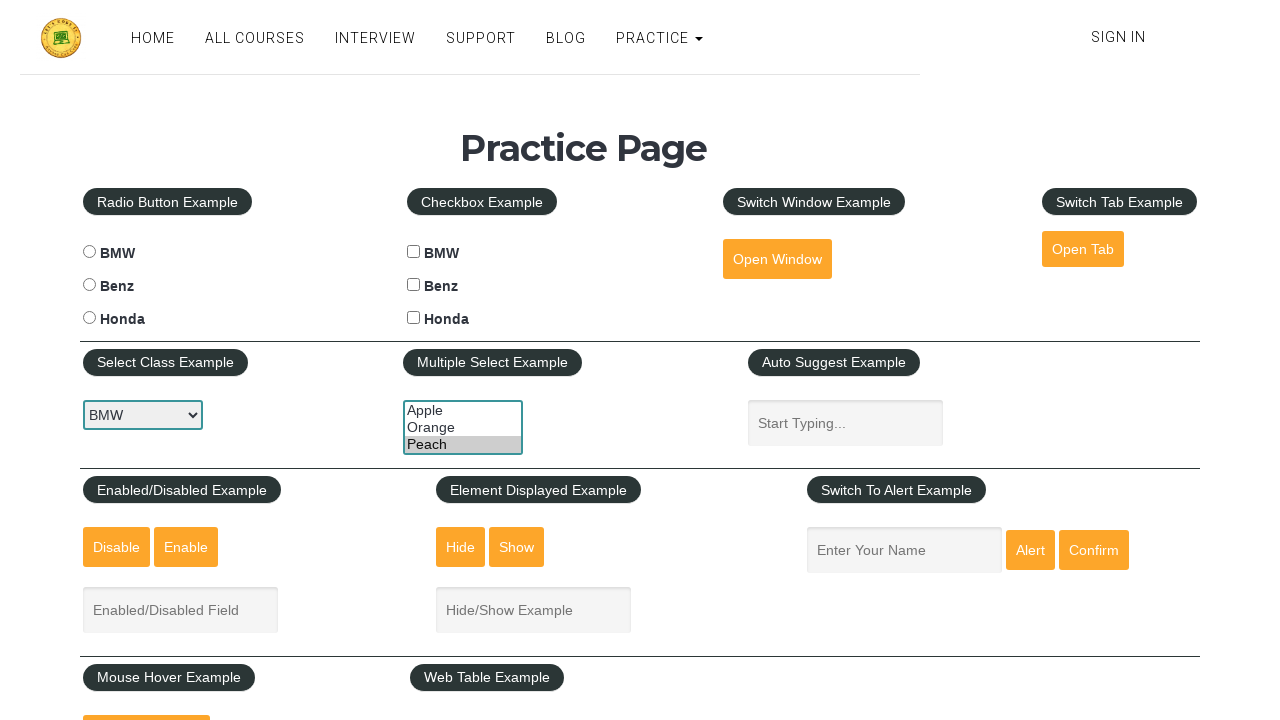